Demonstrates various mouse operations including hover, click, double-click, and right-click on the source city input field

Starting URL: https://www.apsrtconline.in/

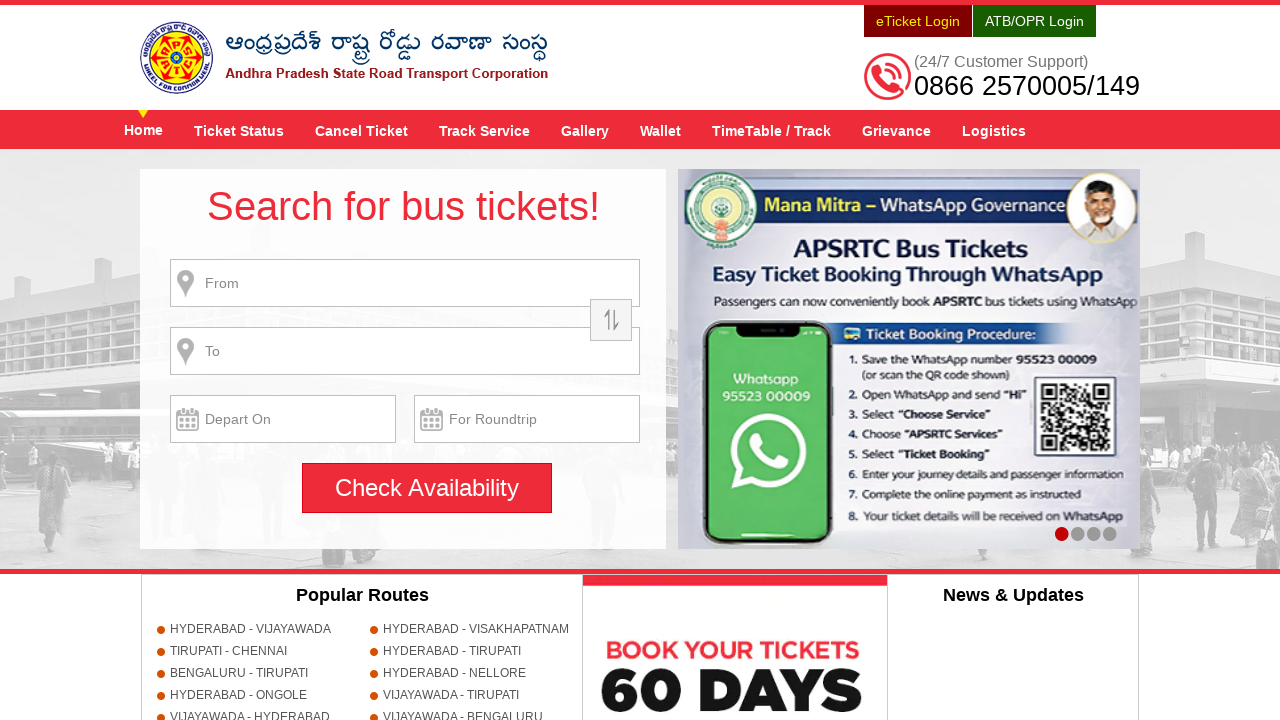

Located source city input field
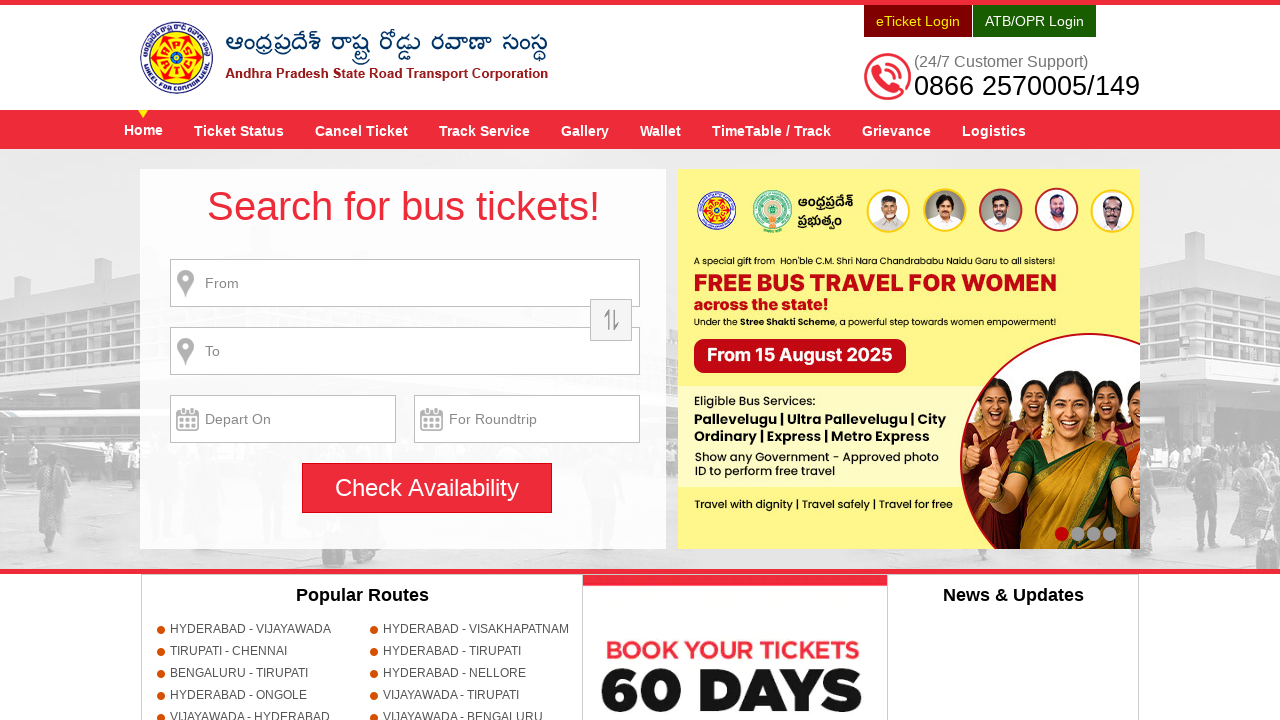

Hovered over source city input field at (405, 283) on input[name='source']
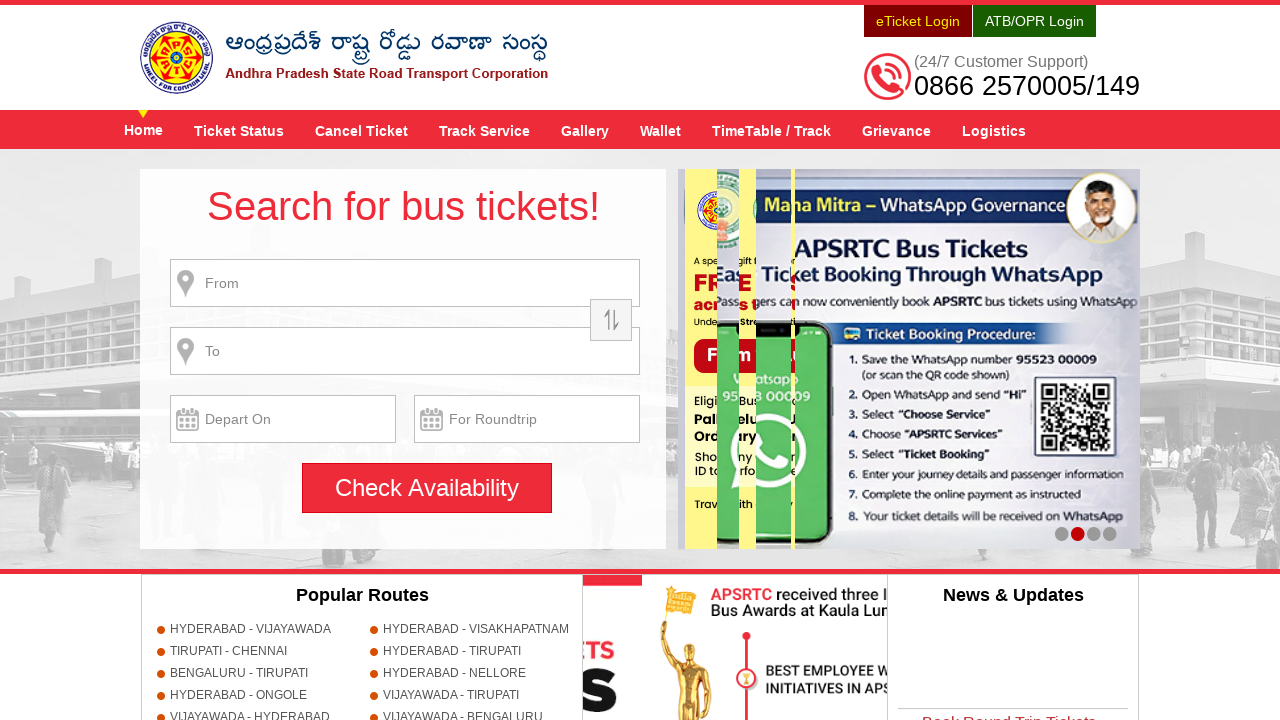

Waited 1000ms for hover effect
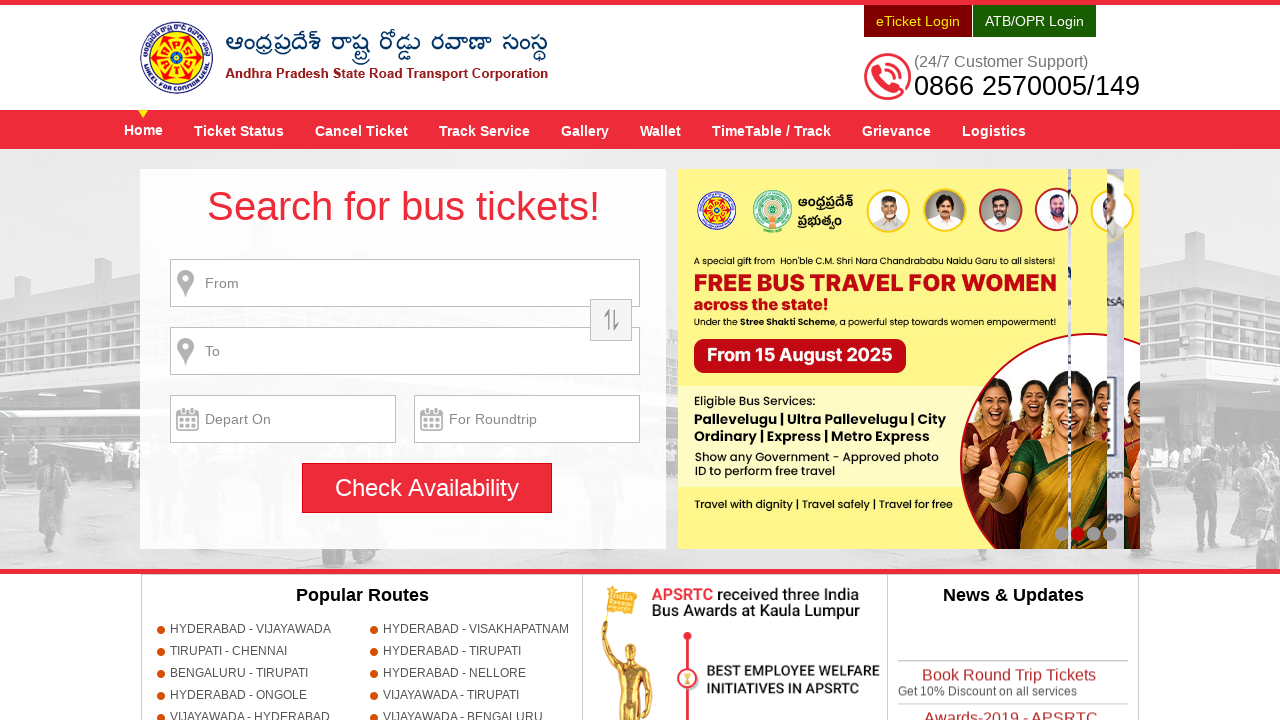

Clicked on source city input field at (405, 283) on input[name='source']
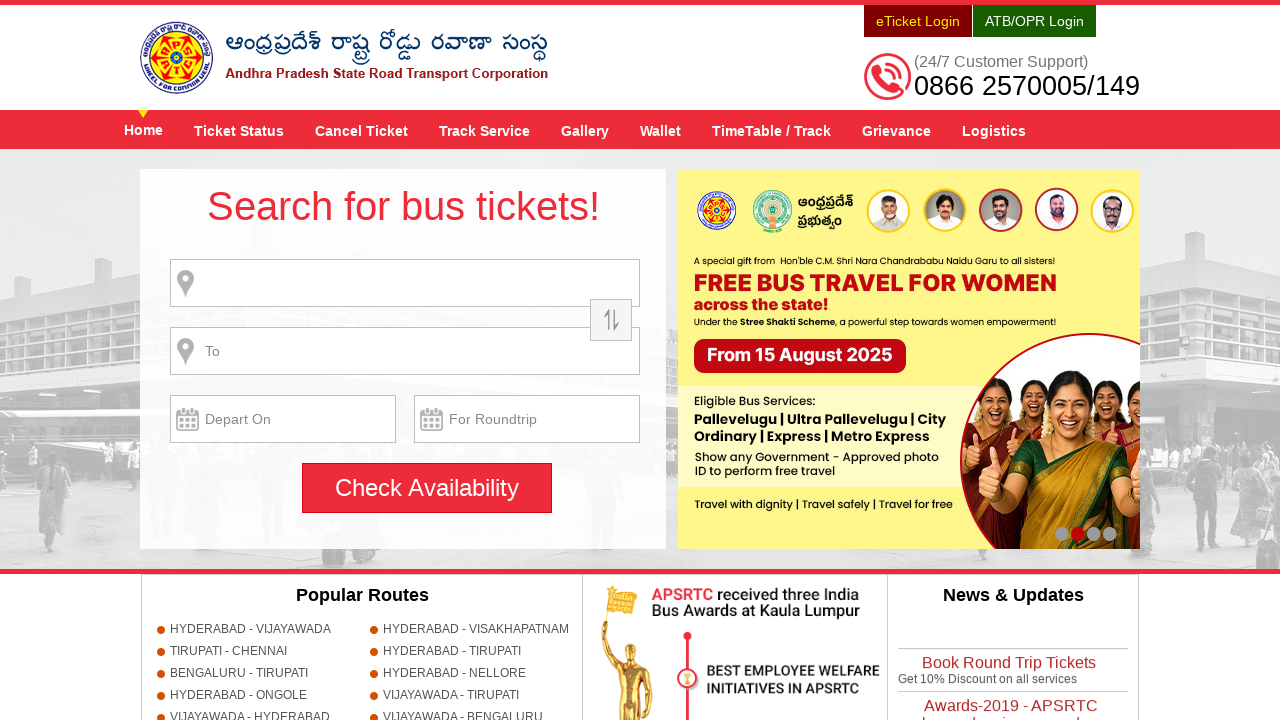

Filled source city input with 'HYDERABAD' on input[name='source']
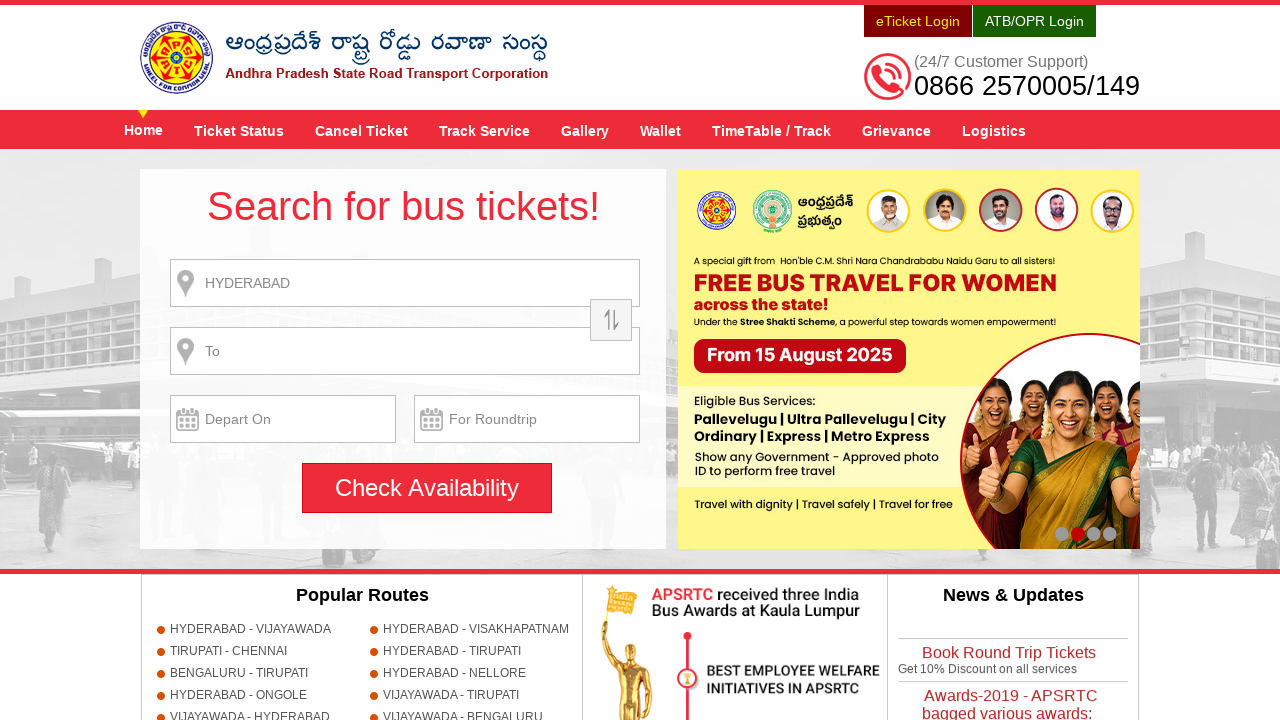

Double-clicked to select all text in source city field at (405, 283) on input[name='source']
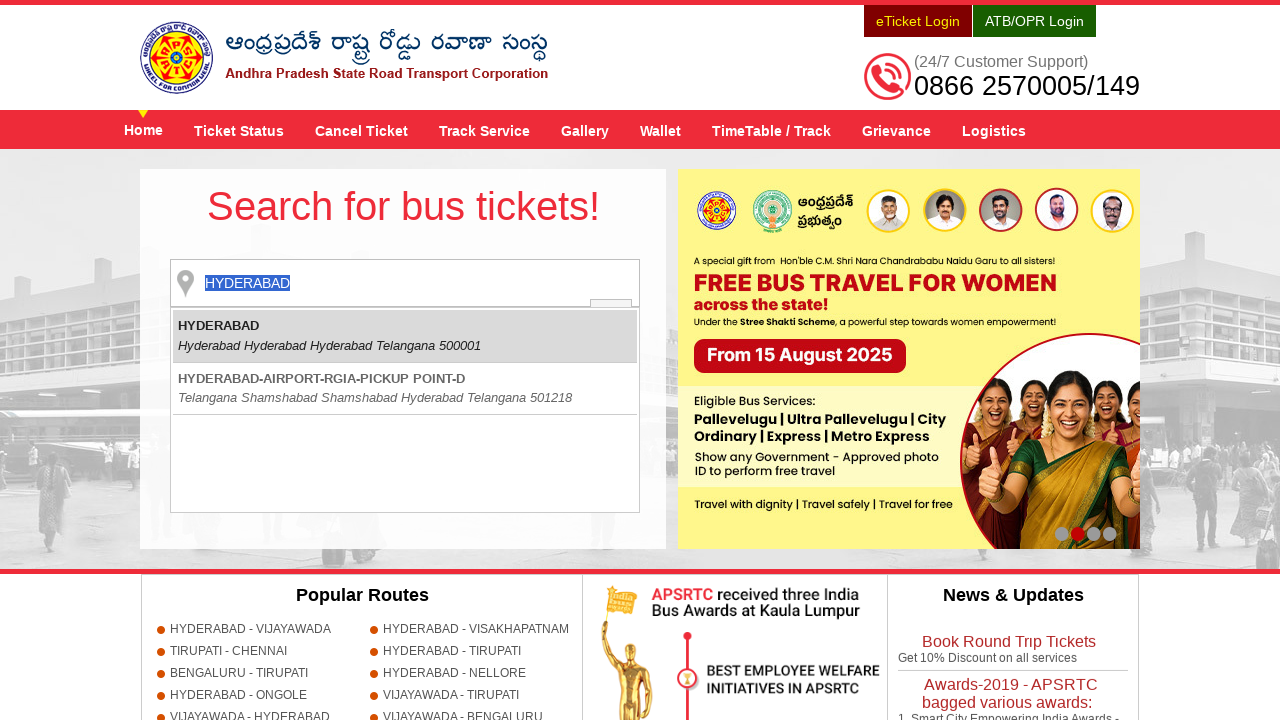

Right-clicked on source city input field to open context menu at (405, 283) on input[name='source']
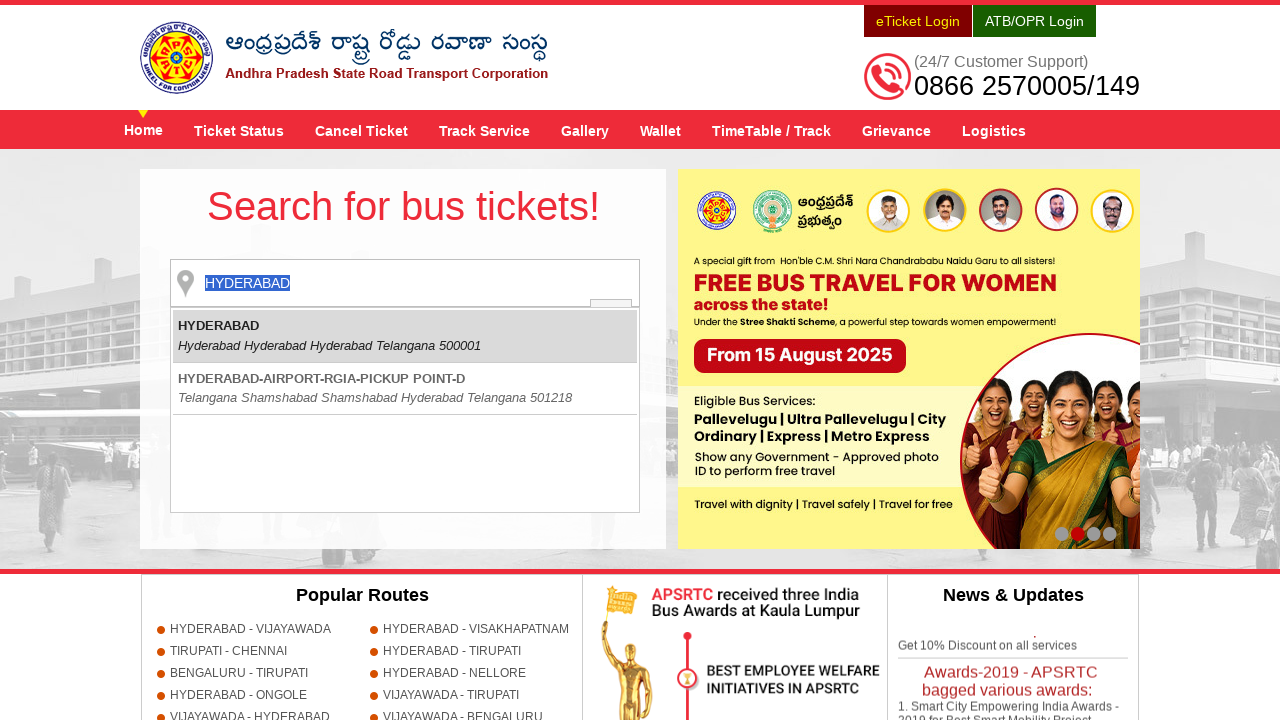

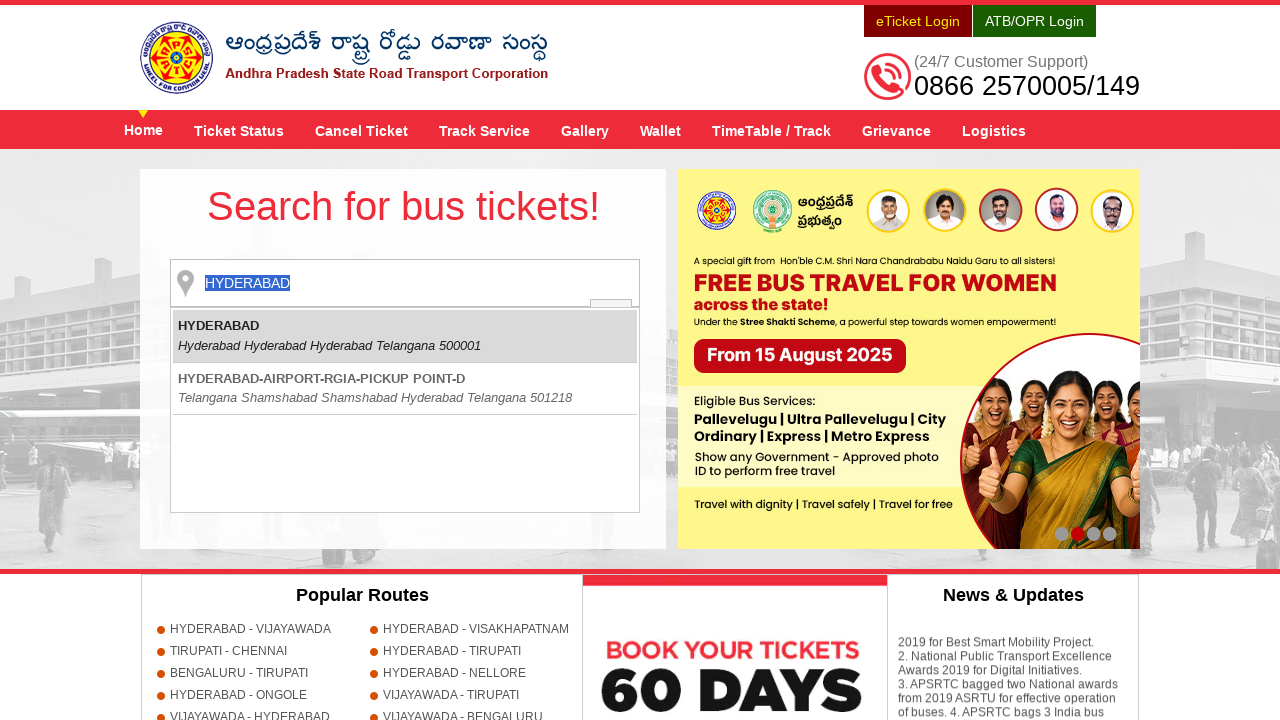